Tests registration form with mismatched email confirmation and verifies error message

Starting URL: https://alada.vn/tai-khoan/dang-ky.html

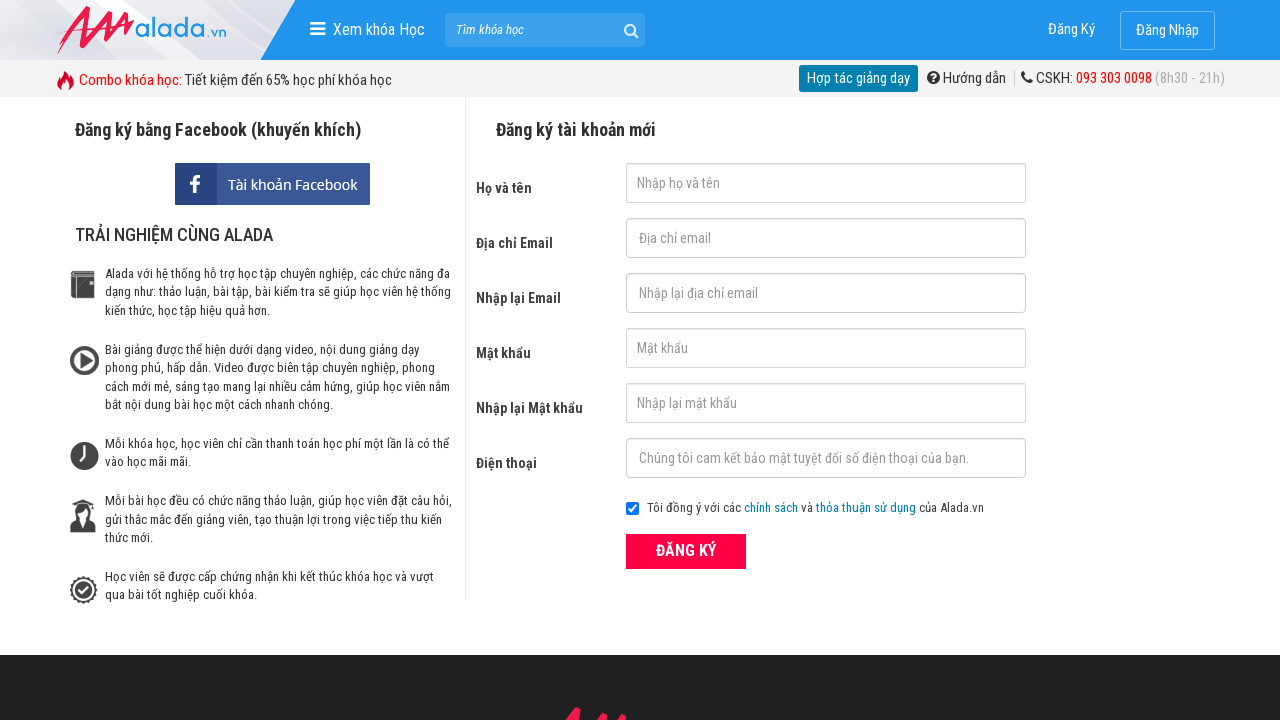

Filled first name field with 'Nguyen Trong Nhan' on #txtFirstname
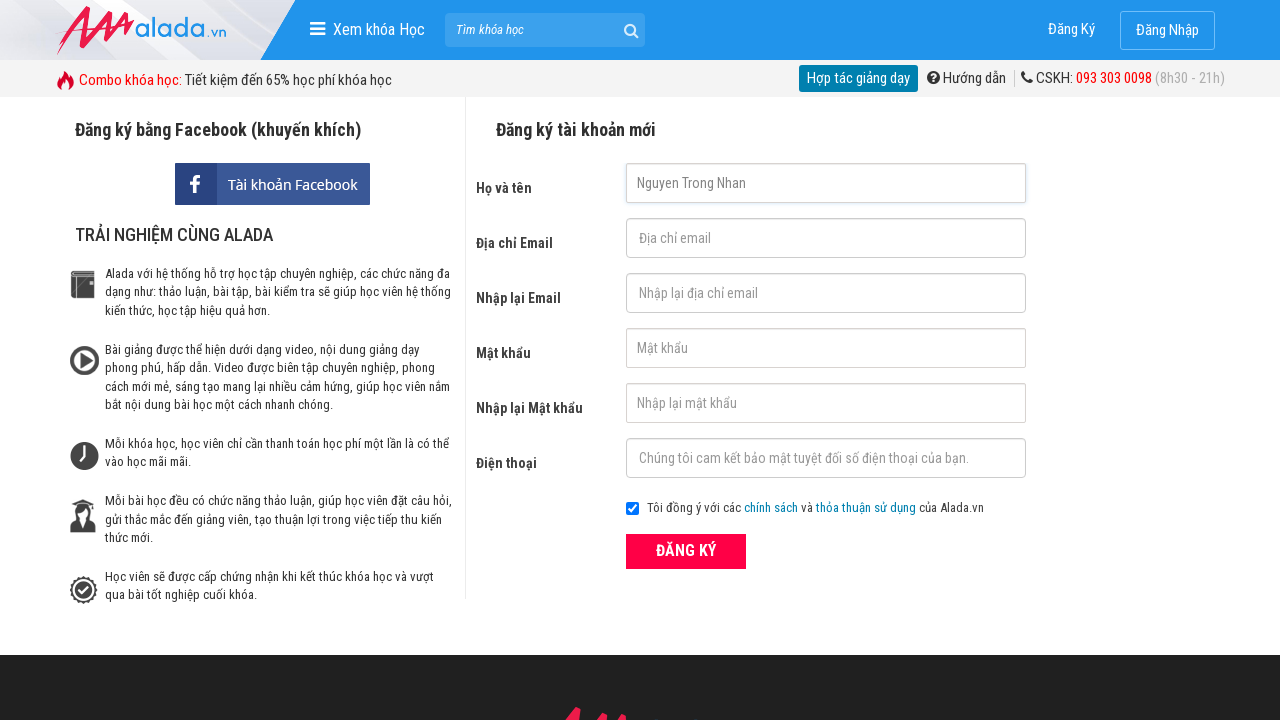

Filled email field with 'nhan@gmail.com' on #txtEmail
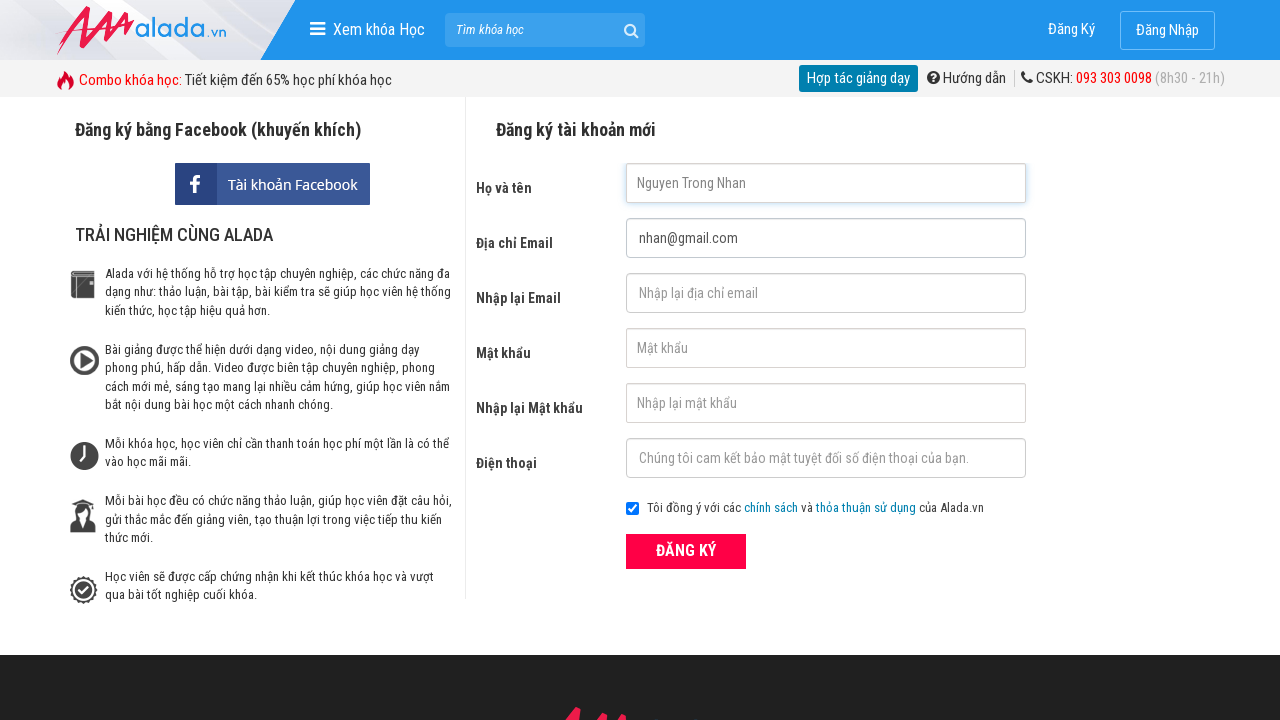

Filled confirm email field with mismatched email 'nhan@gmail.net' on #txtCEmail
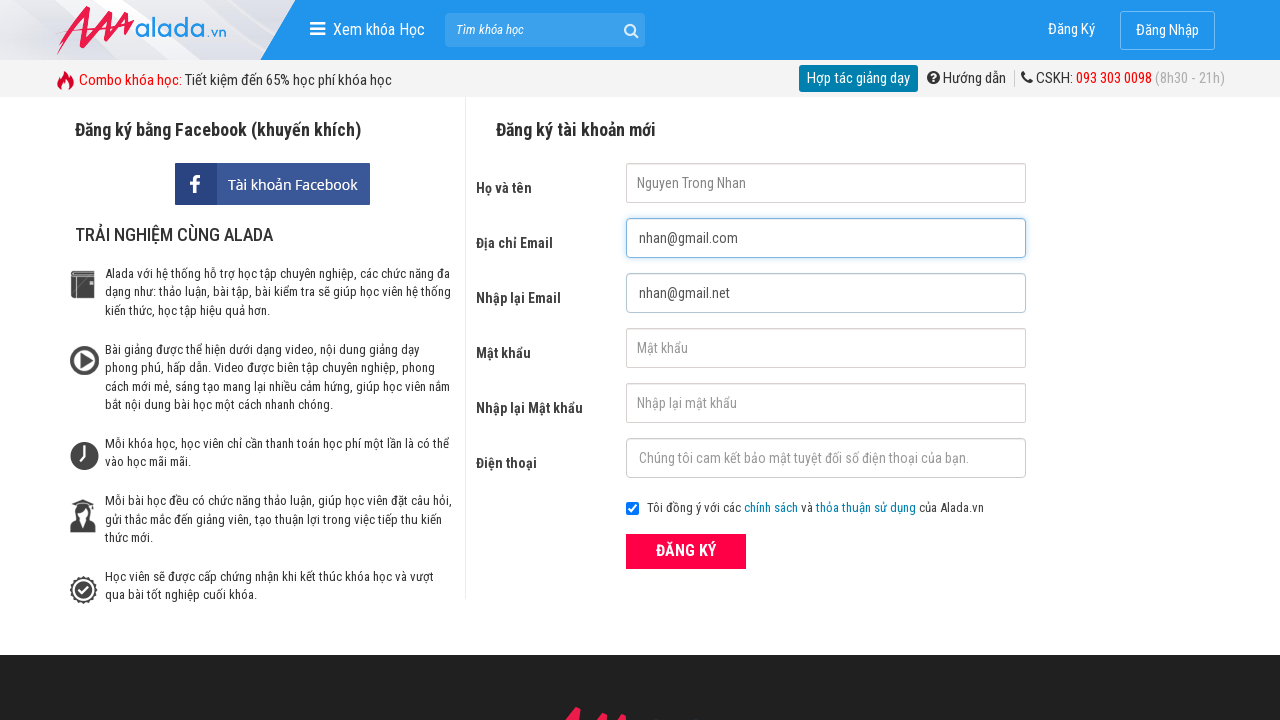

Filled password field with '123456' on #txtPassword
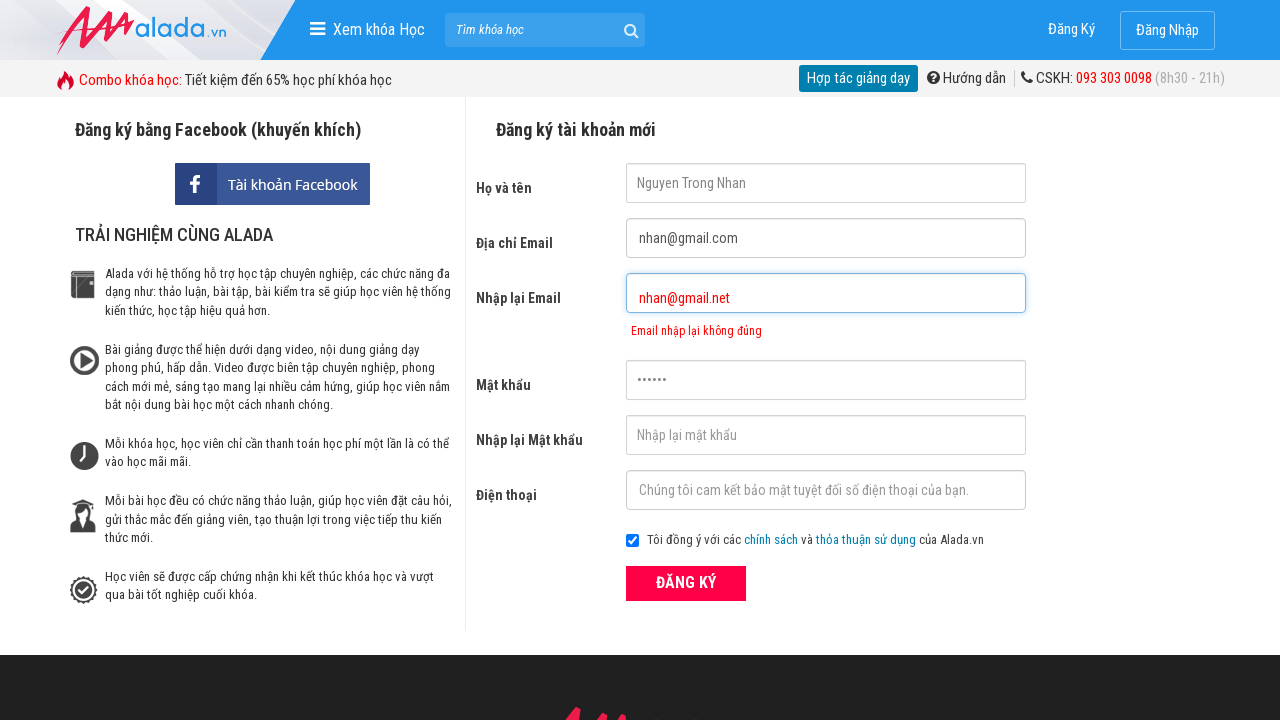

Filled confirm password field with '123456' on #txtCPassword
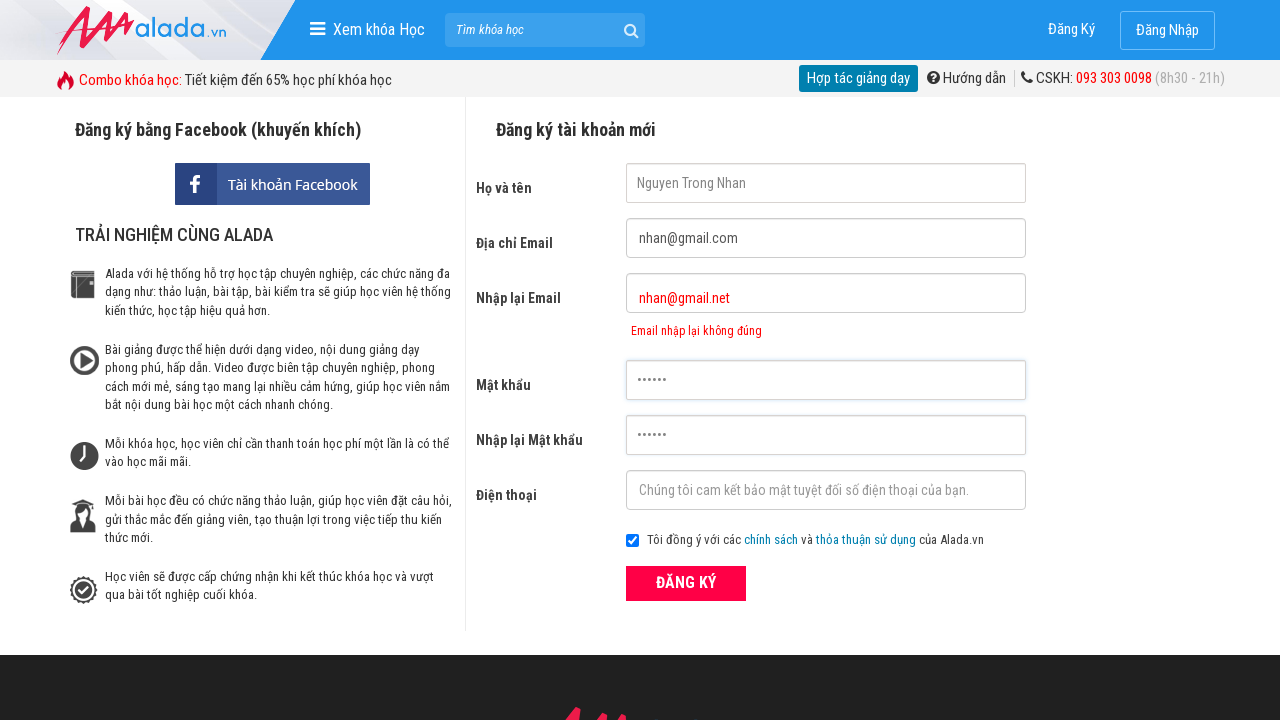

Filled phone number field with '0963429982' on #txtPhone
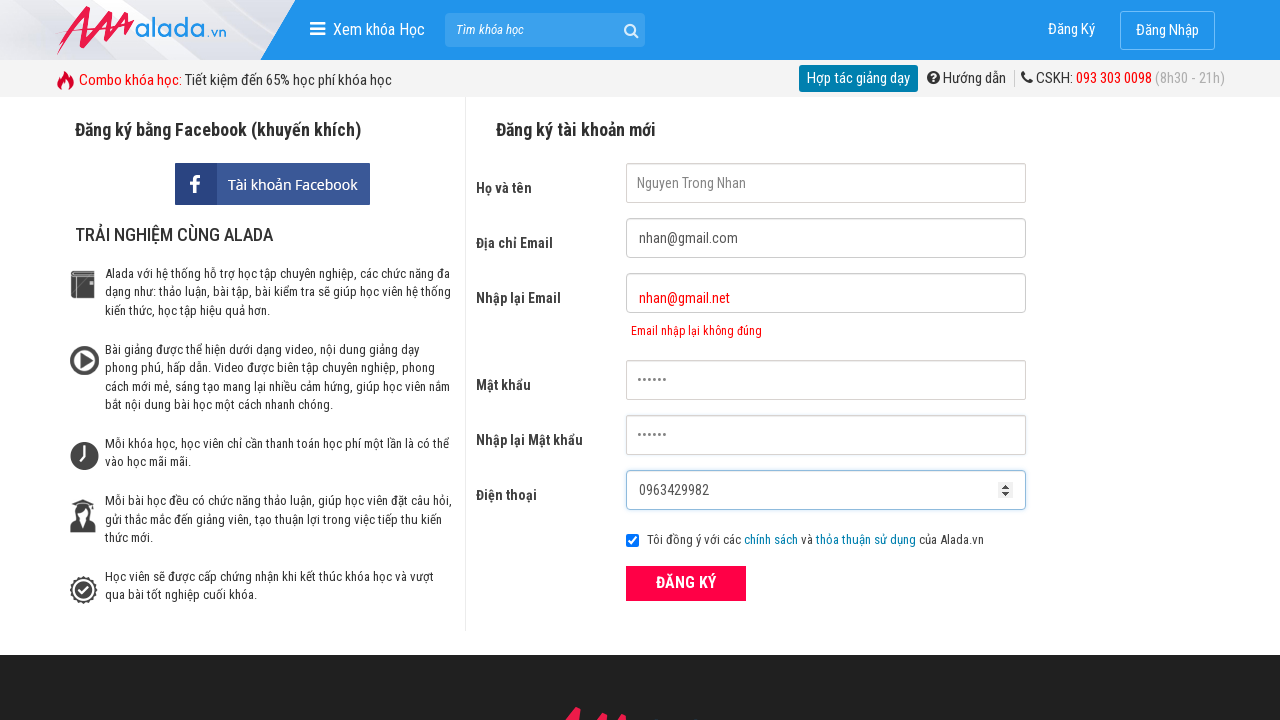

Clicked register button at (686, 583) on xpath=//button[contains(@class,'fs16')]
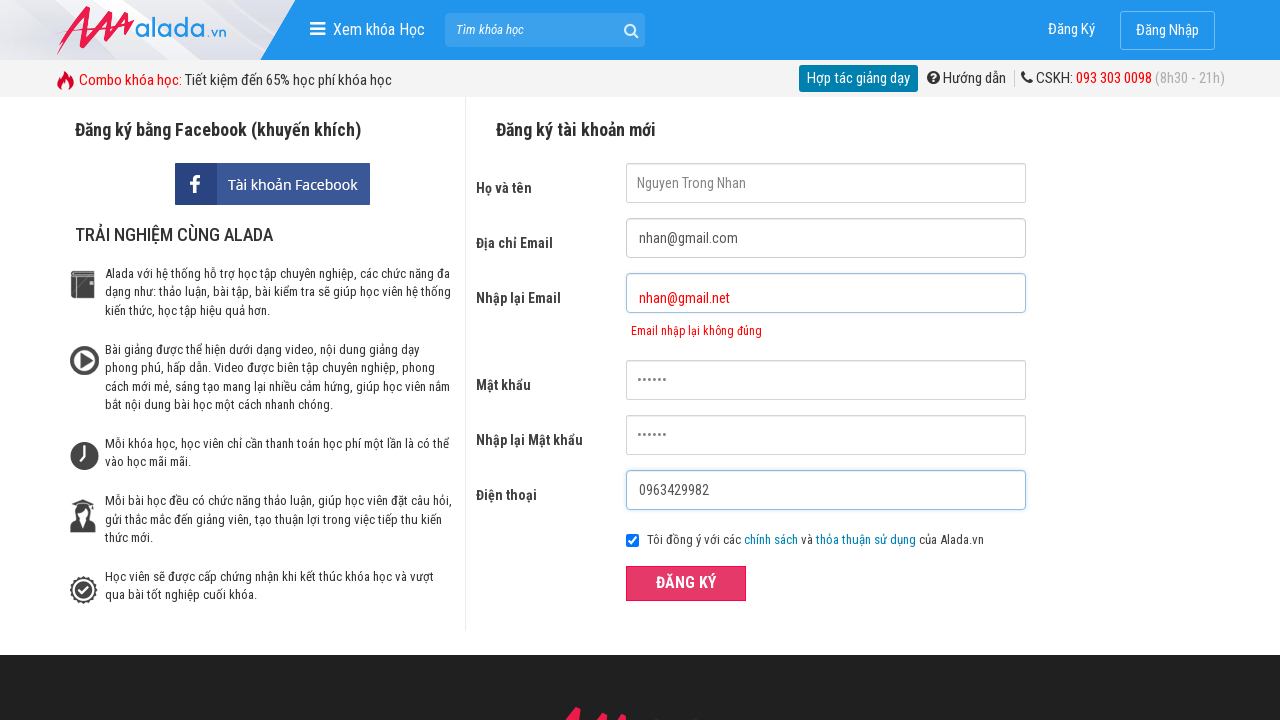

Waited for confirm email error message to appear
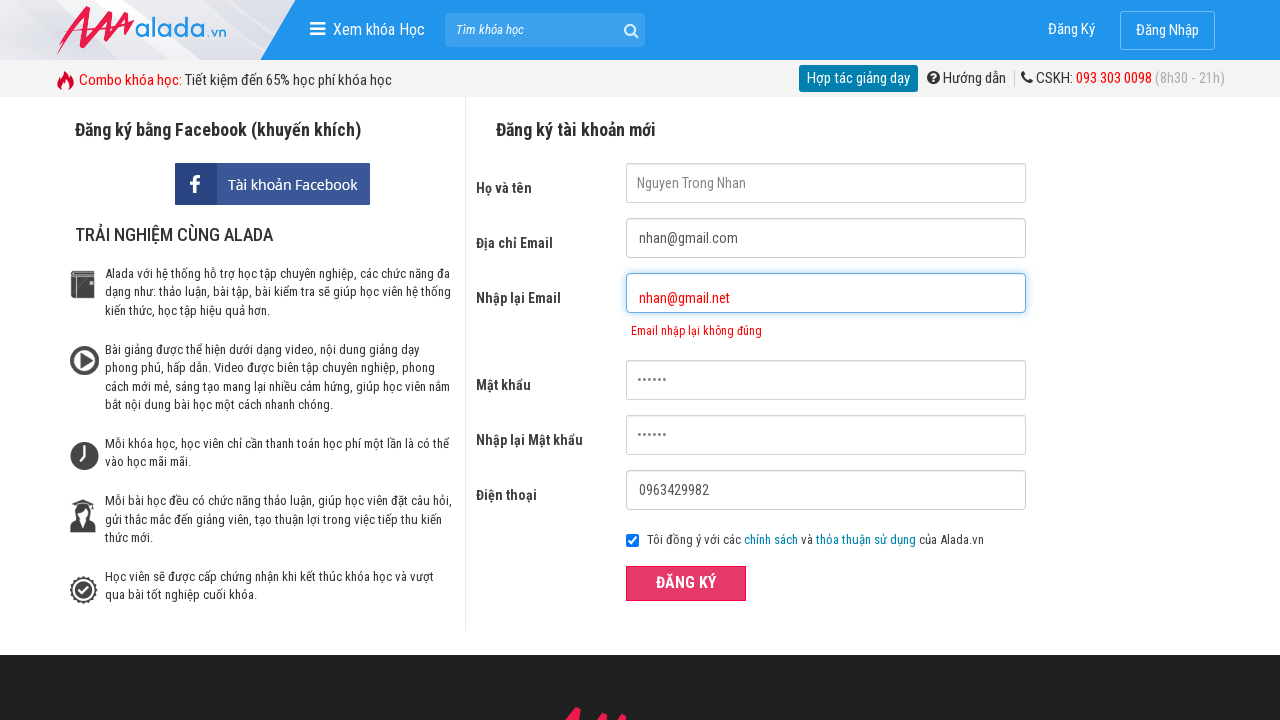

Verified error message displays 'Email nhập lại không đúng'
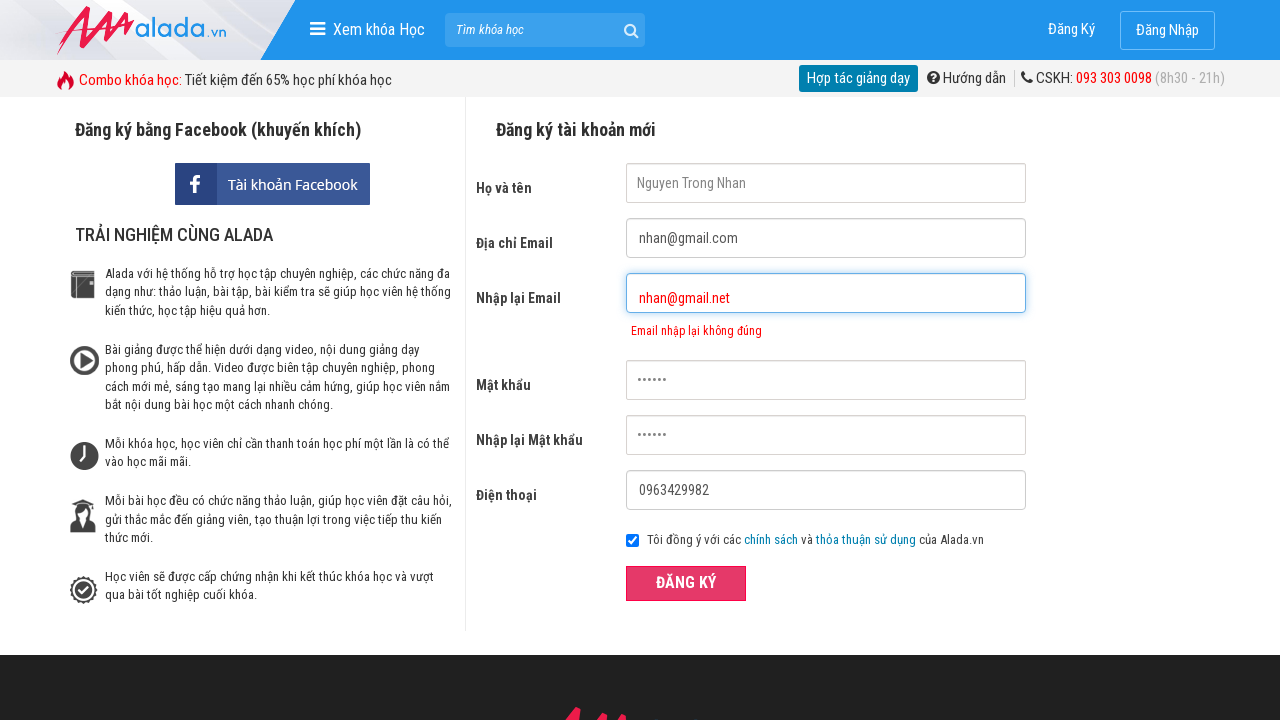

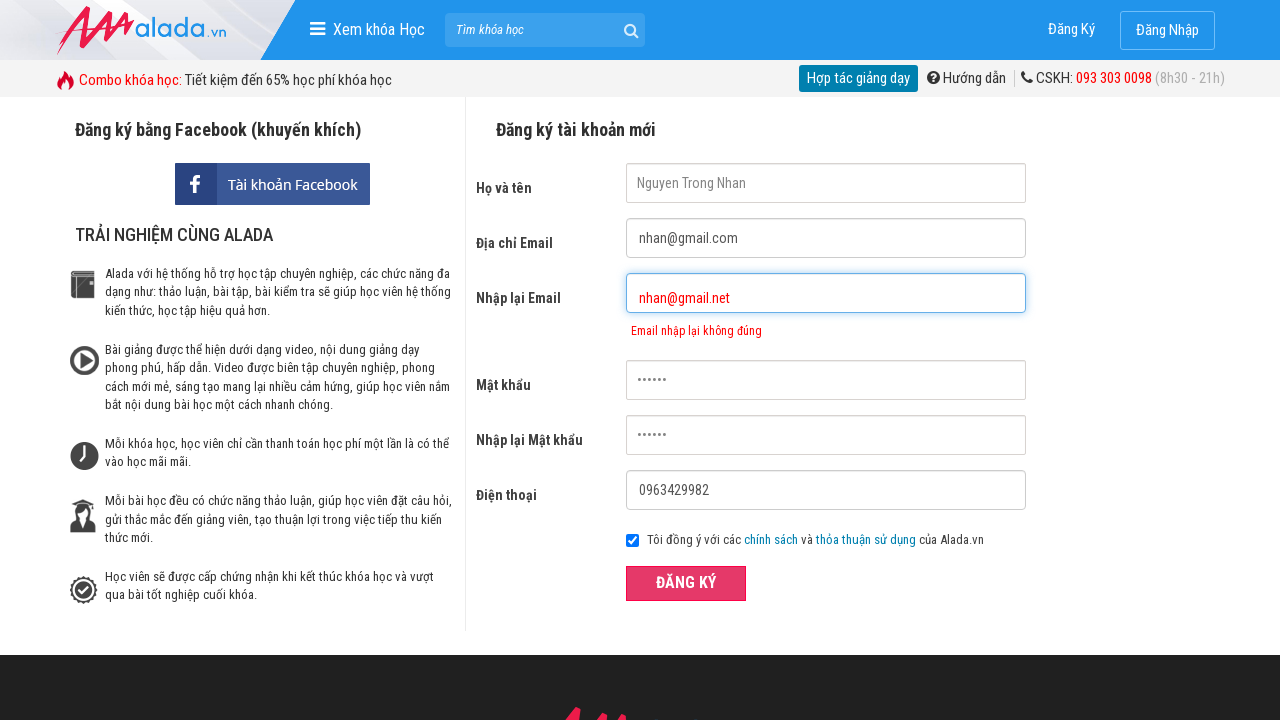